Searches for images on safebooru.org by entering tags in the search bar, clicking on a random result from the search results, and retrieving the image source URL.

Starting URL: https://safebooru.org/

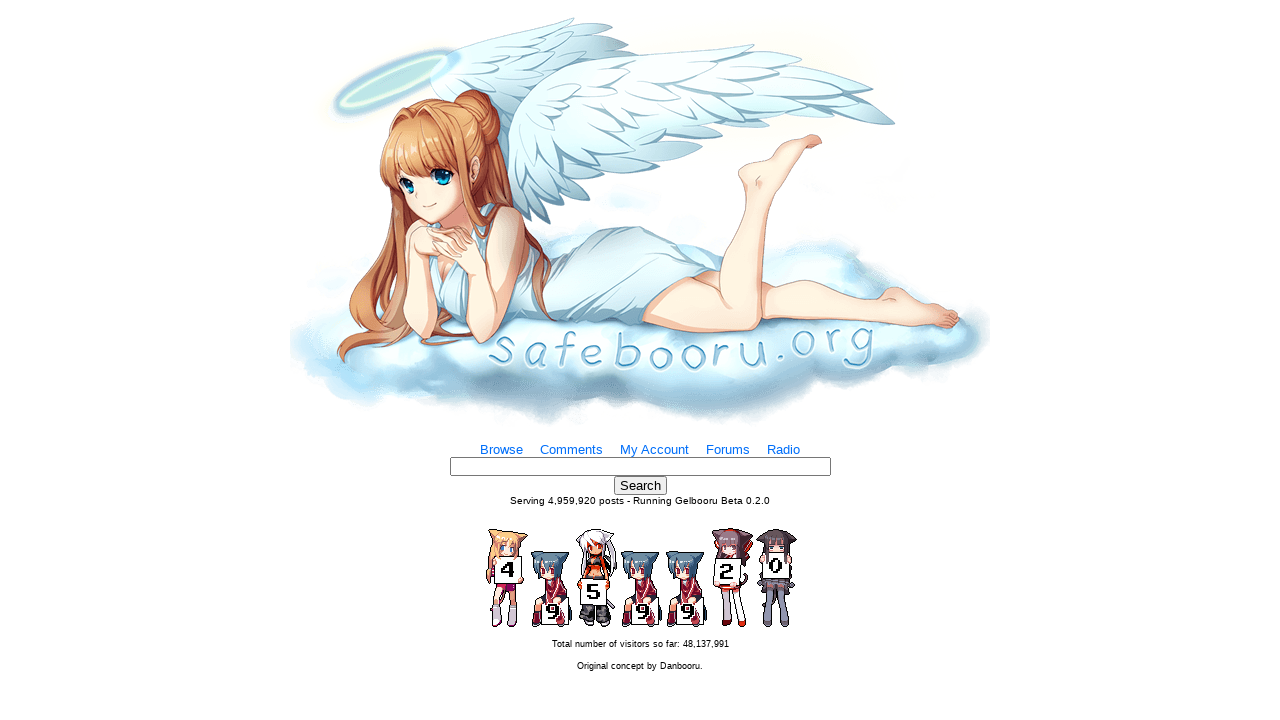

Filled search bar with tags 'anime girl' on input[name='tags']
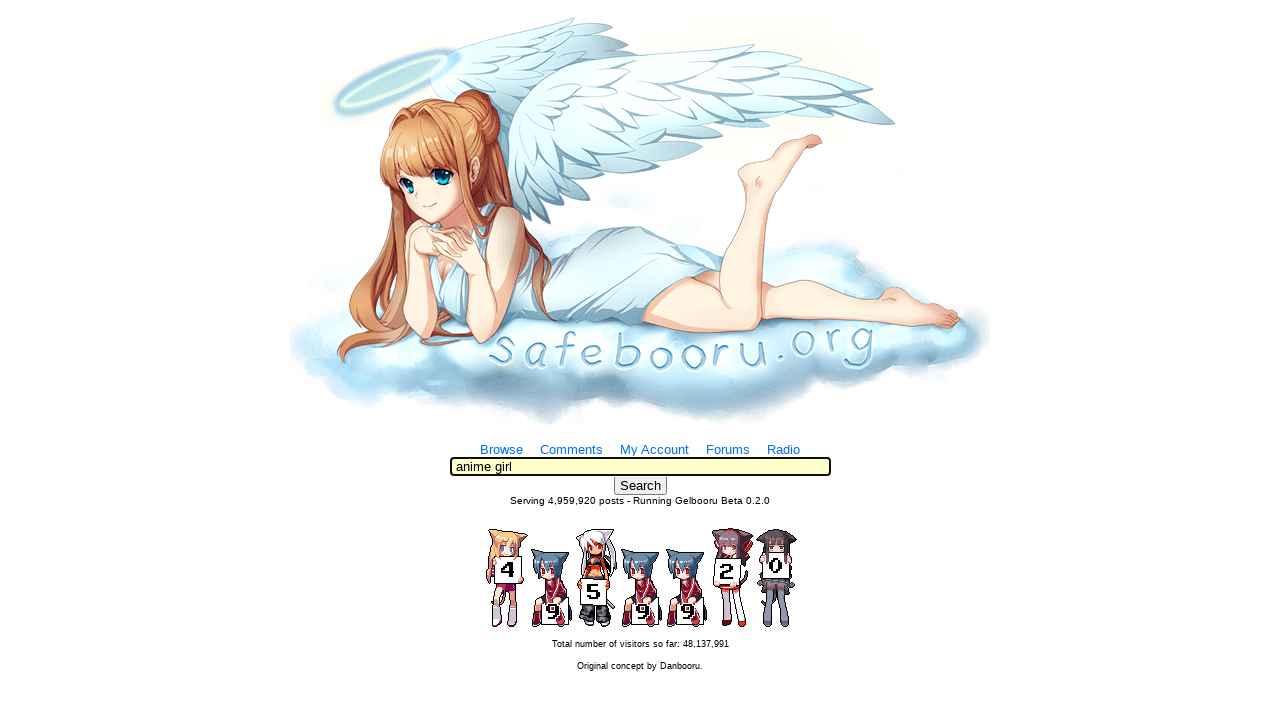

Pressed Enter to submit search on input[name='tags']
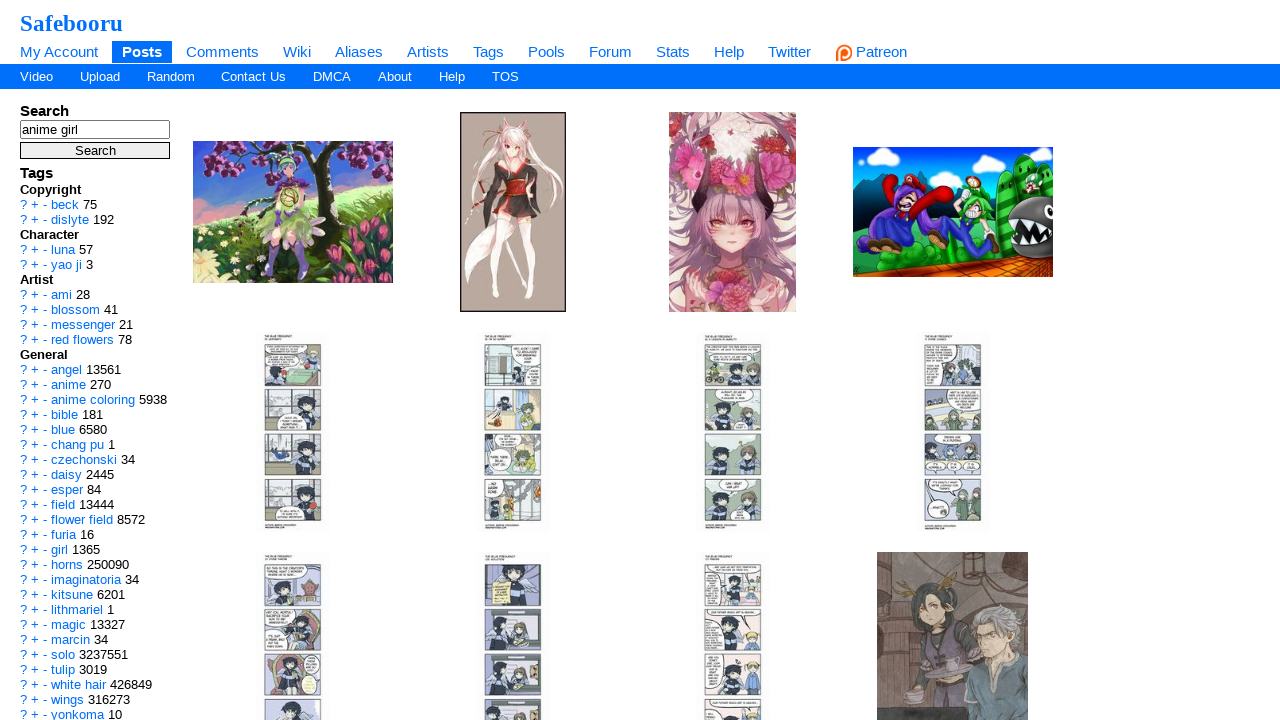

Search results loaded with preview images
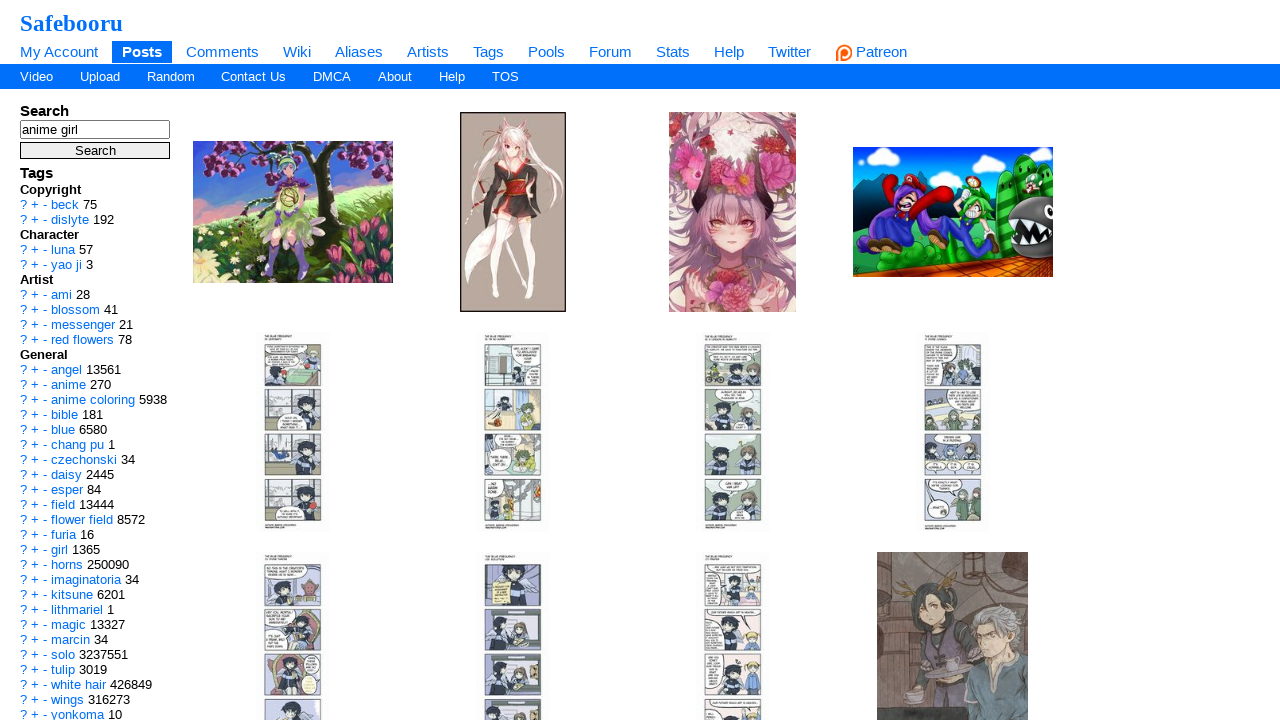

Clicked on first search result image at (293, 212) on .preview >> nth=0
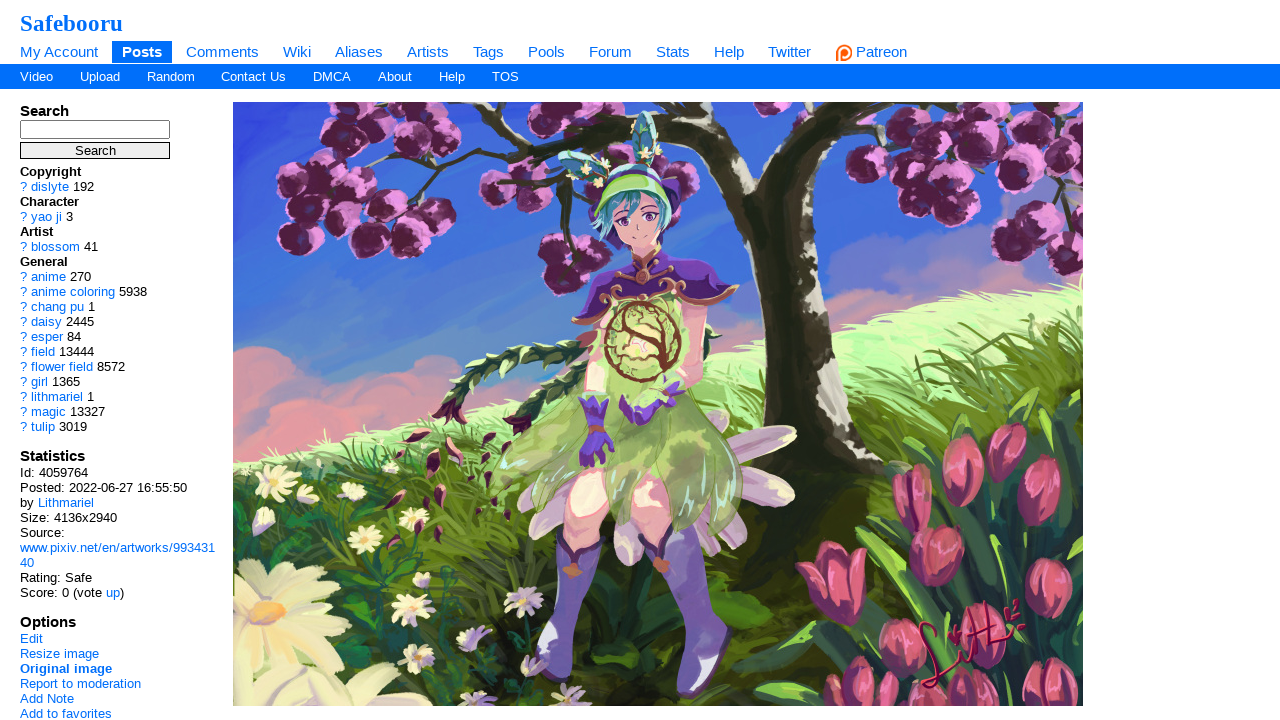

Full image loaded on detail page
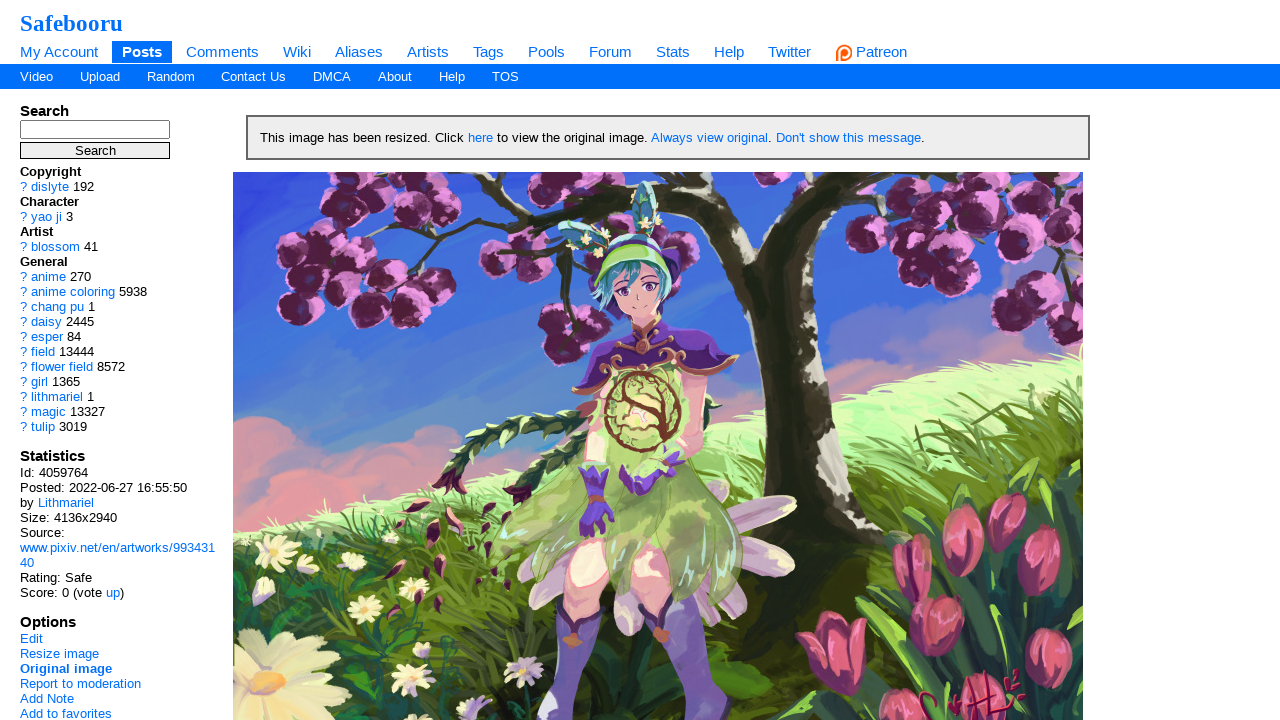

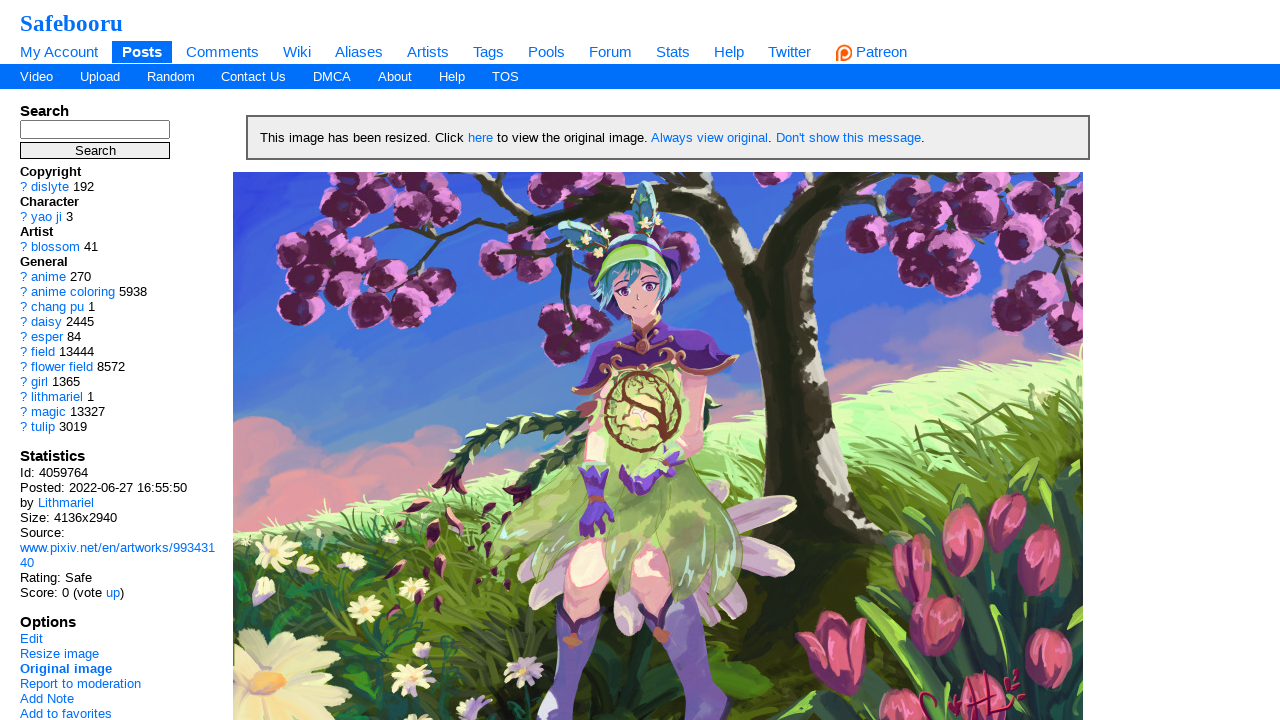